Tests dynamic controls functionality by removing a checkbox and verifying it disappears, then enabling a disabled input field and verifying it becomes enabled

Starting URL: http://the-internet.herokuapp.com/dynamic_controls

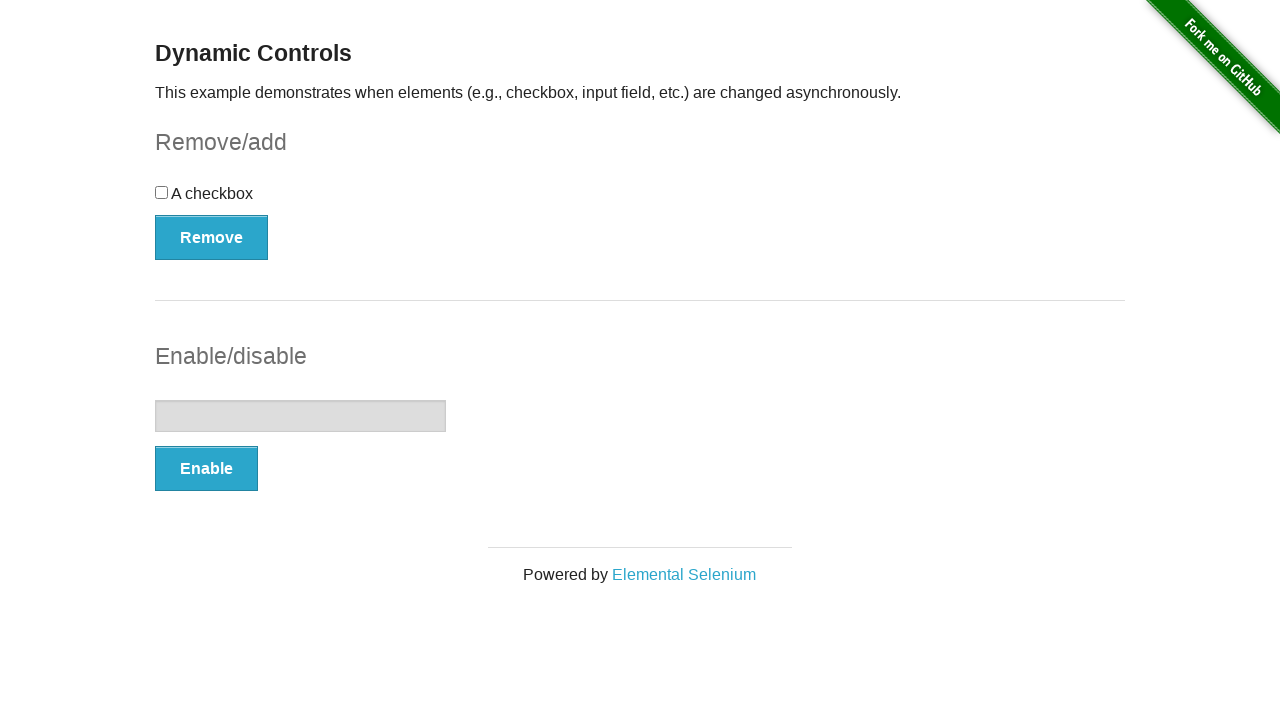

Waited for checkbox to be present on the page
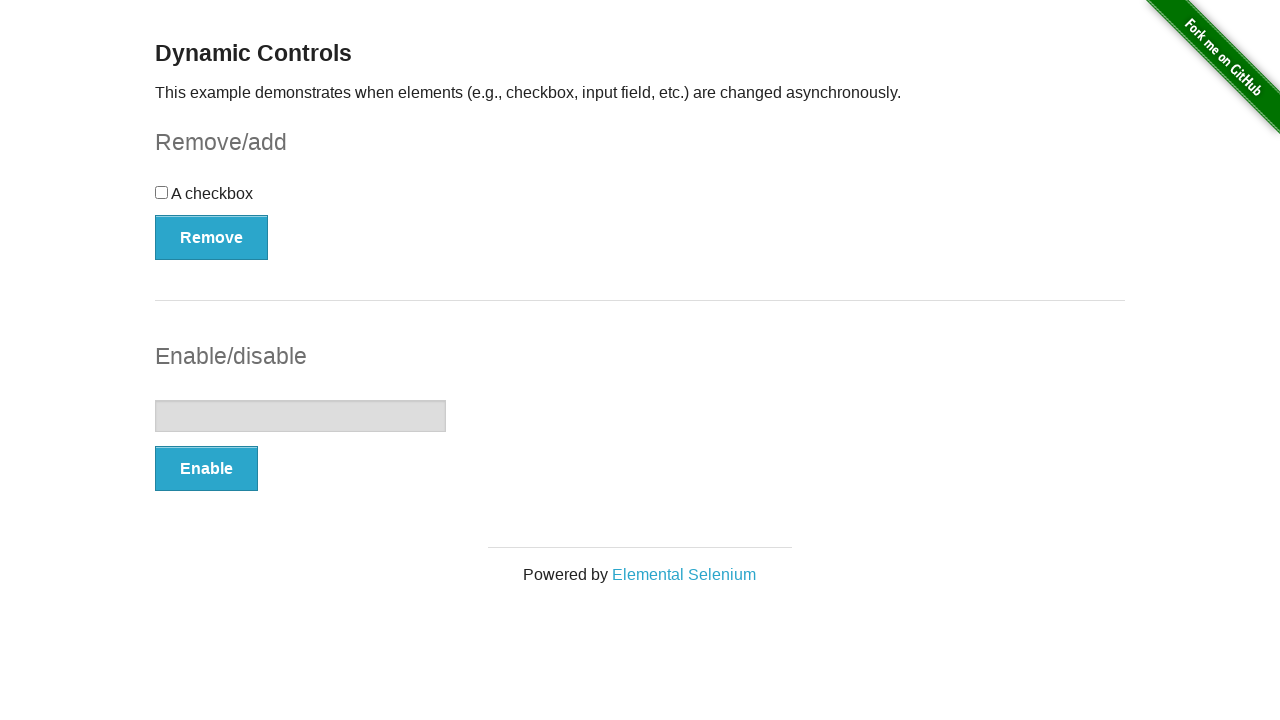

Clicked the Remove button to remove the checkbox at (212, 237) on button:has-text('Remove')
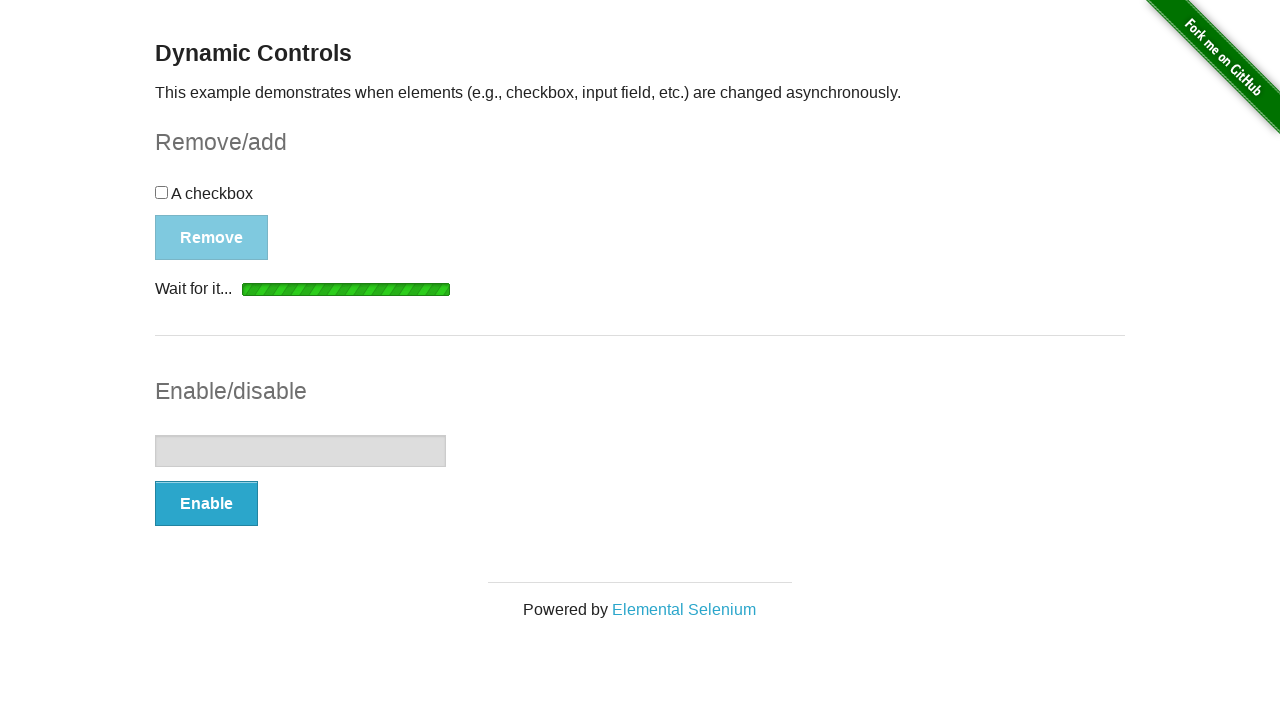

Waited for 'It's gone!' message to appear after removing checkbox
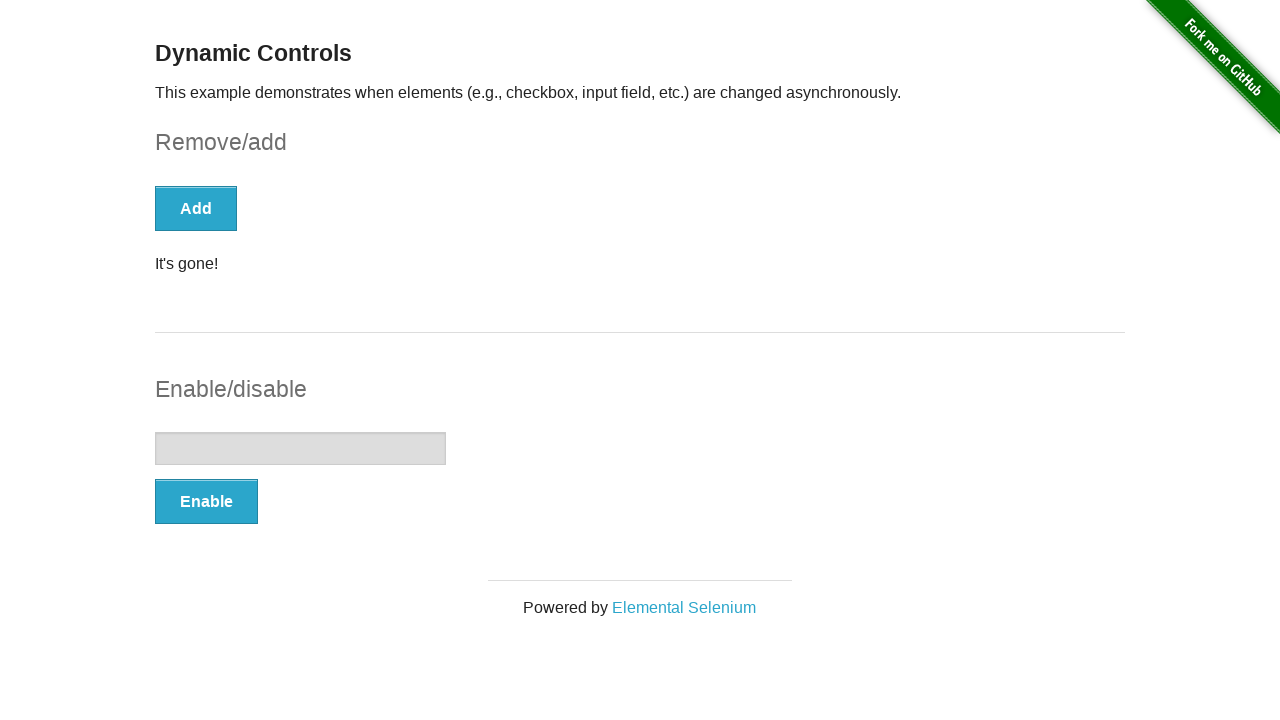

Verified checkbox is no longer present on the page
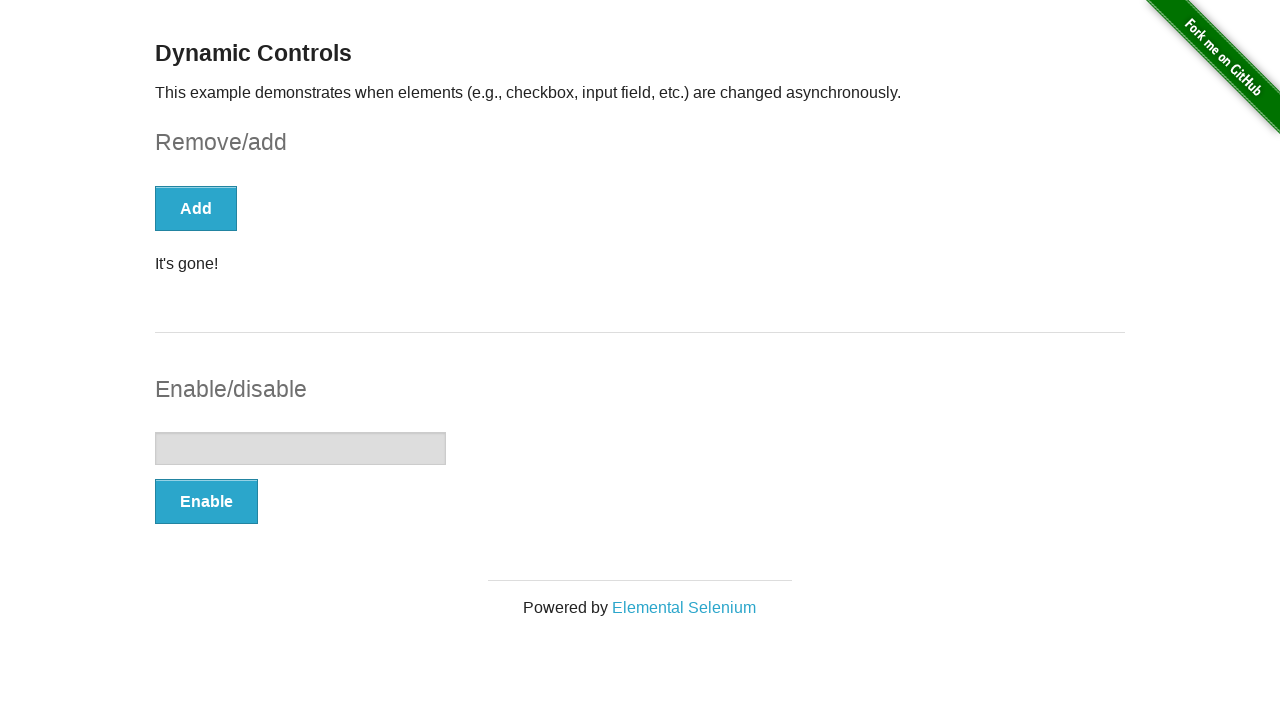

Verified text input field is disabled
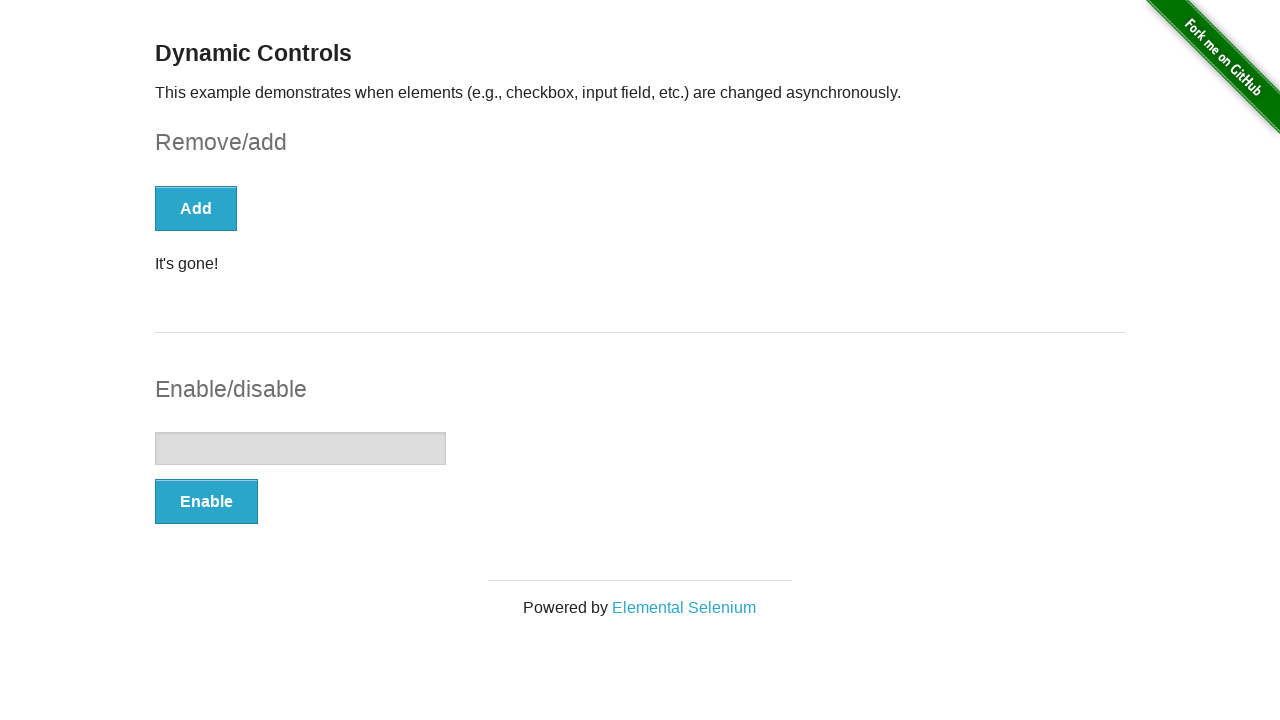

Clicked the Enable button to enable the text input field at (206, 501) on button:has-text('Enable')
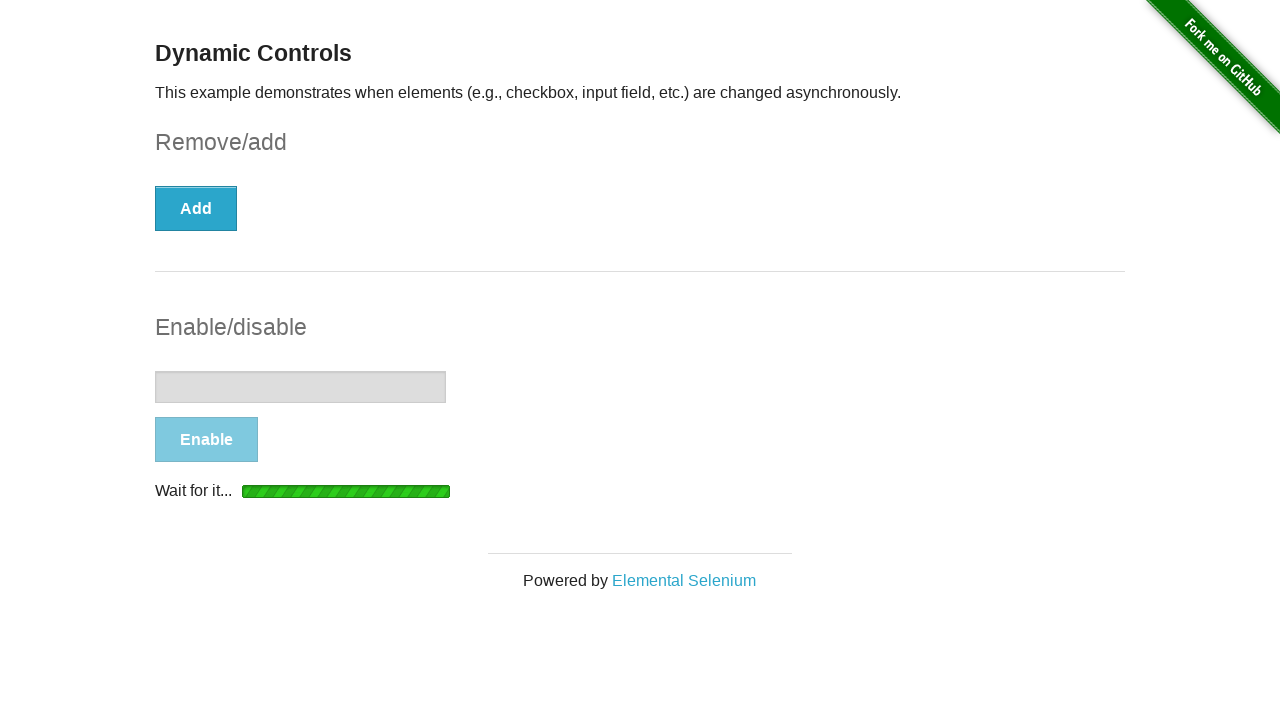

Waited for 'It's enabled!' message to appear after enabling input field
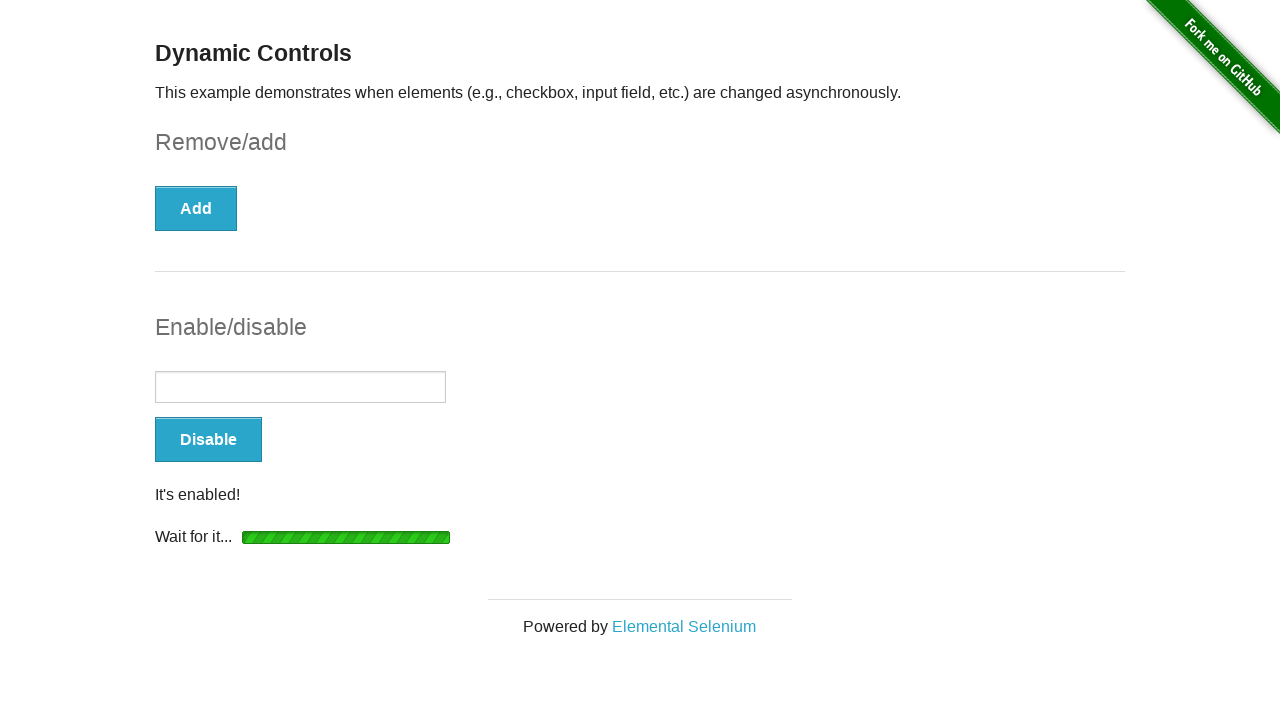

Verified text input field is now enabled
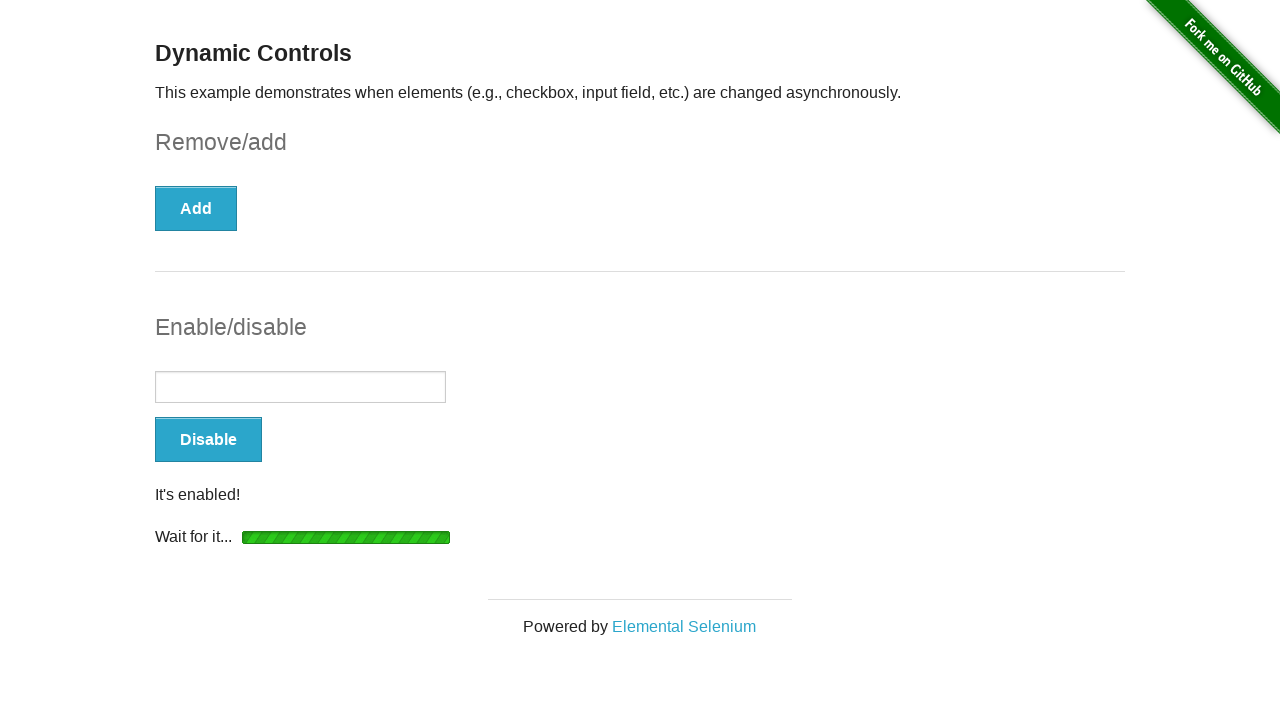

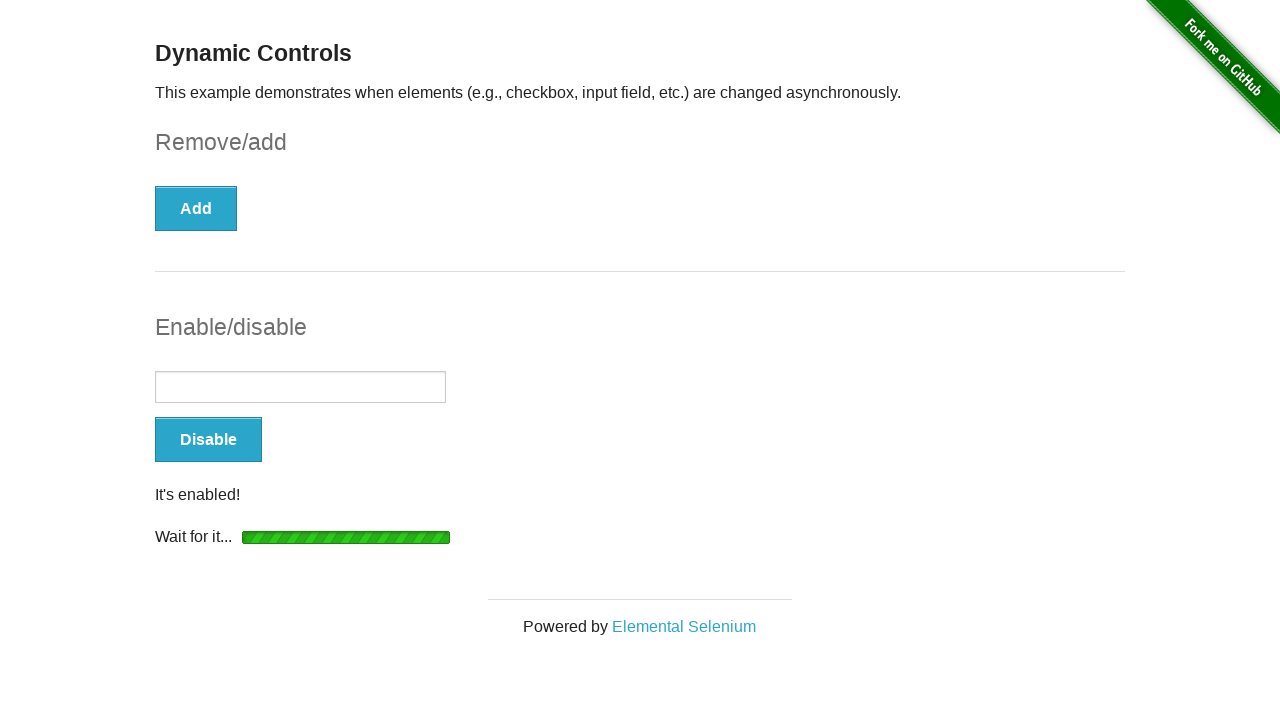